Tests scrolling functionality on a webpage and within a table element, then verifies that the sum of values in a table column matches the displayed total

Starting URL: https://rahulshettyacademy.com/AutomationPractice/

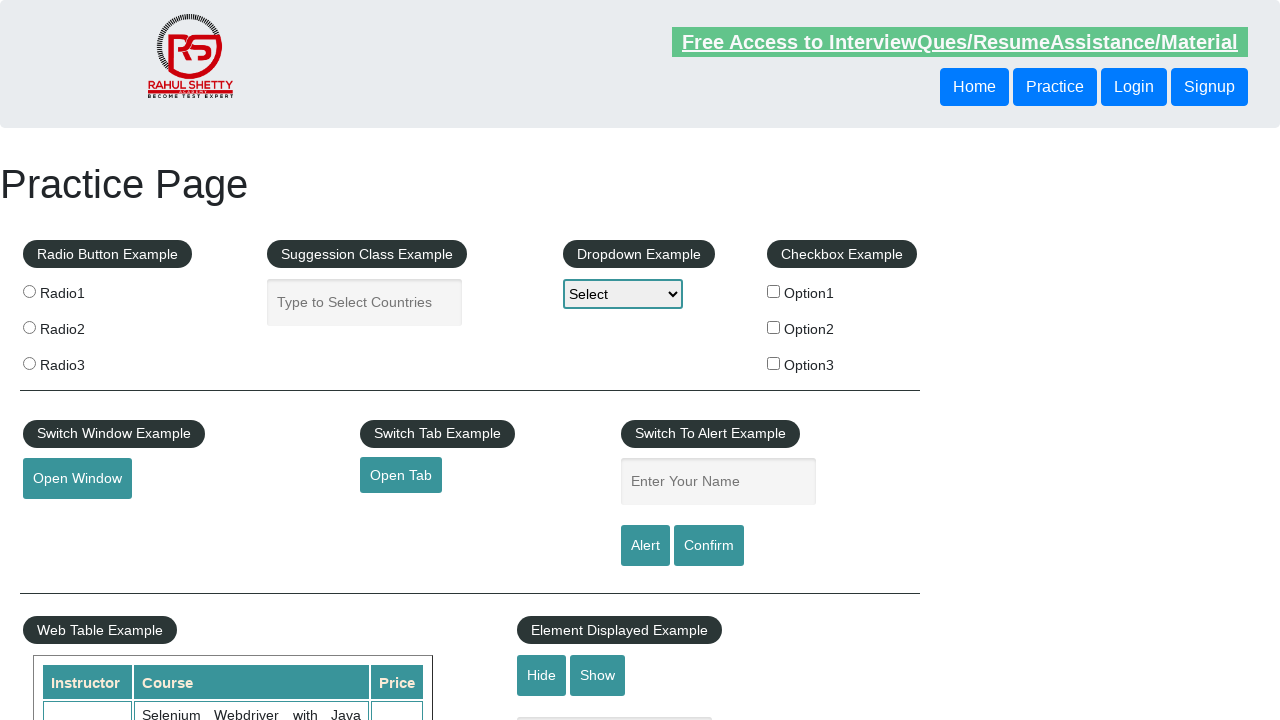

Scrolled down the page by 500 pixels
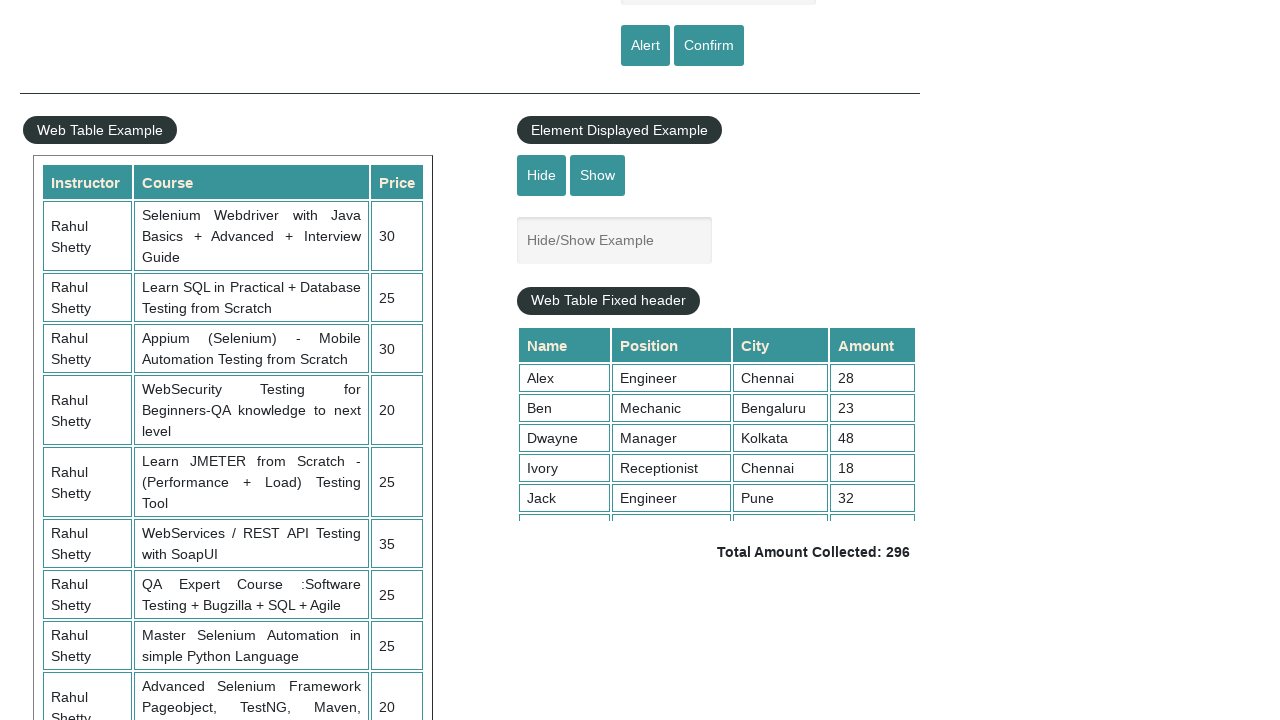

Waited 3 seconds for scroll to complete
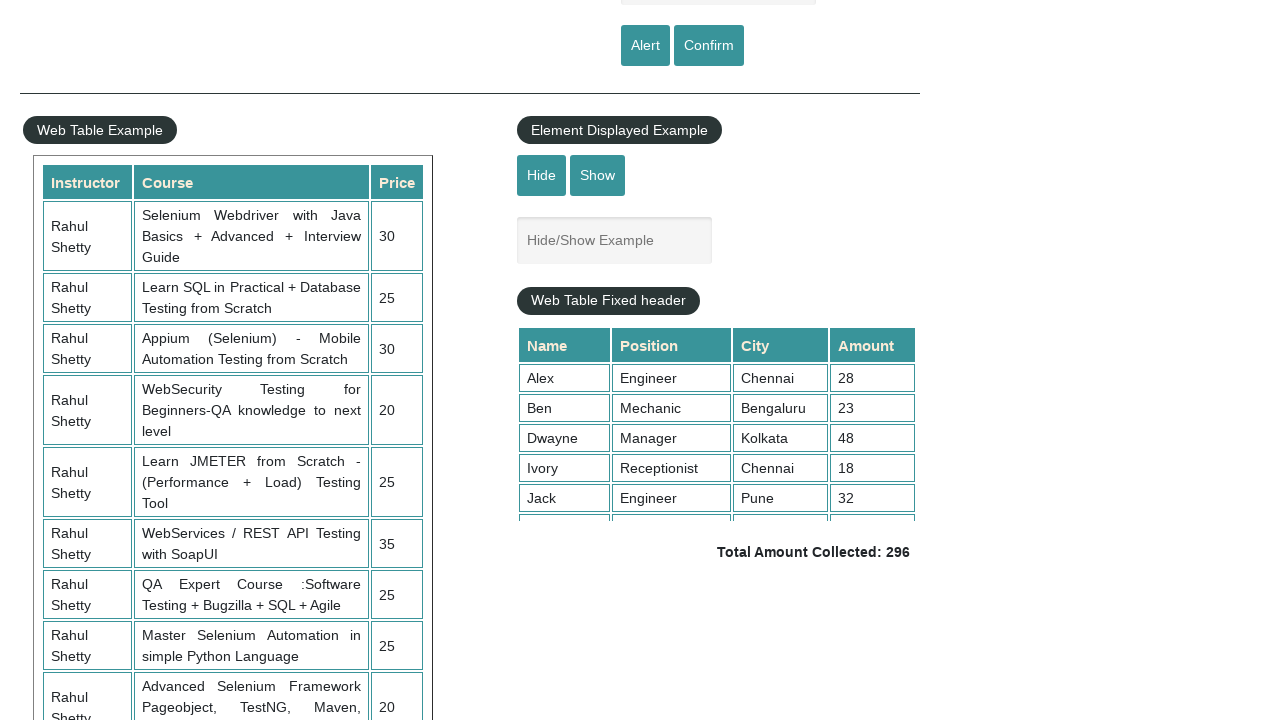

Scrolled within the fixed header table by 5000 pixels
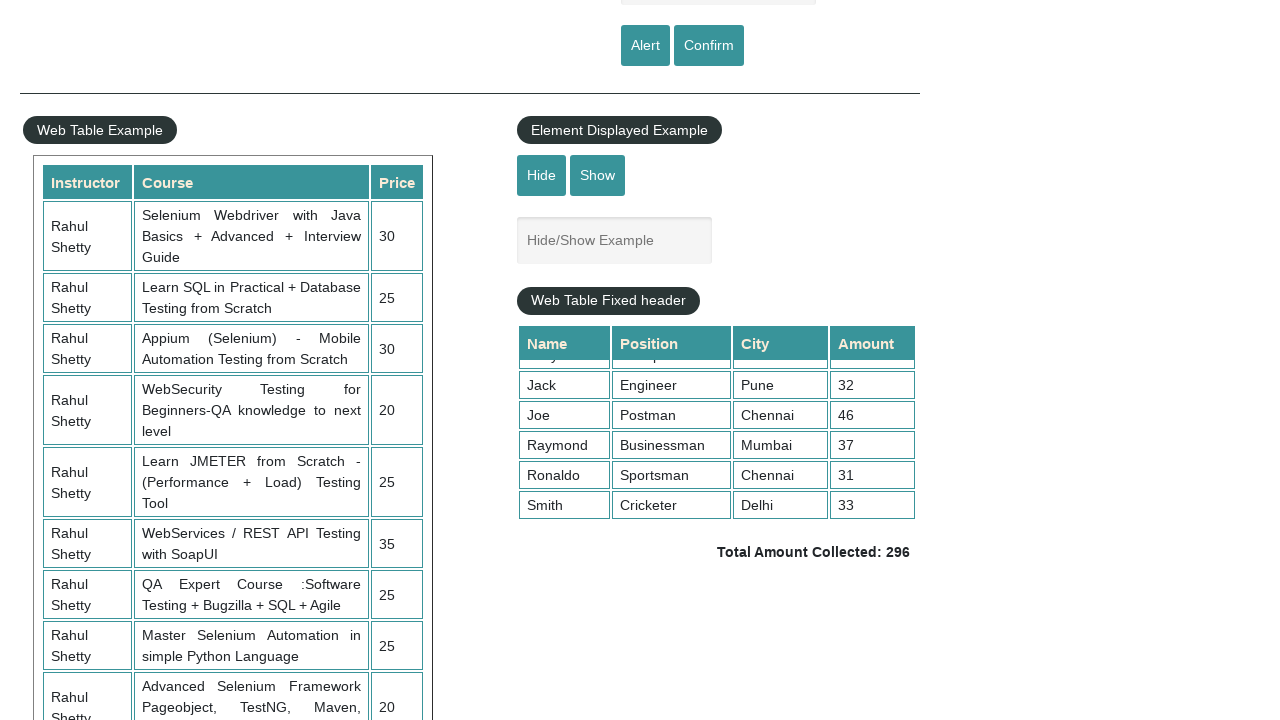

Retrieved all values from the 4th column of the table
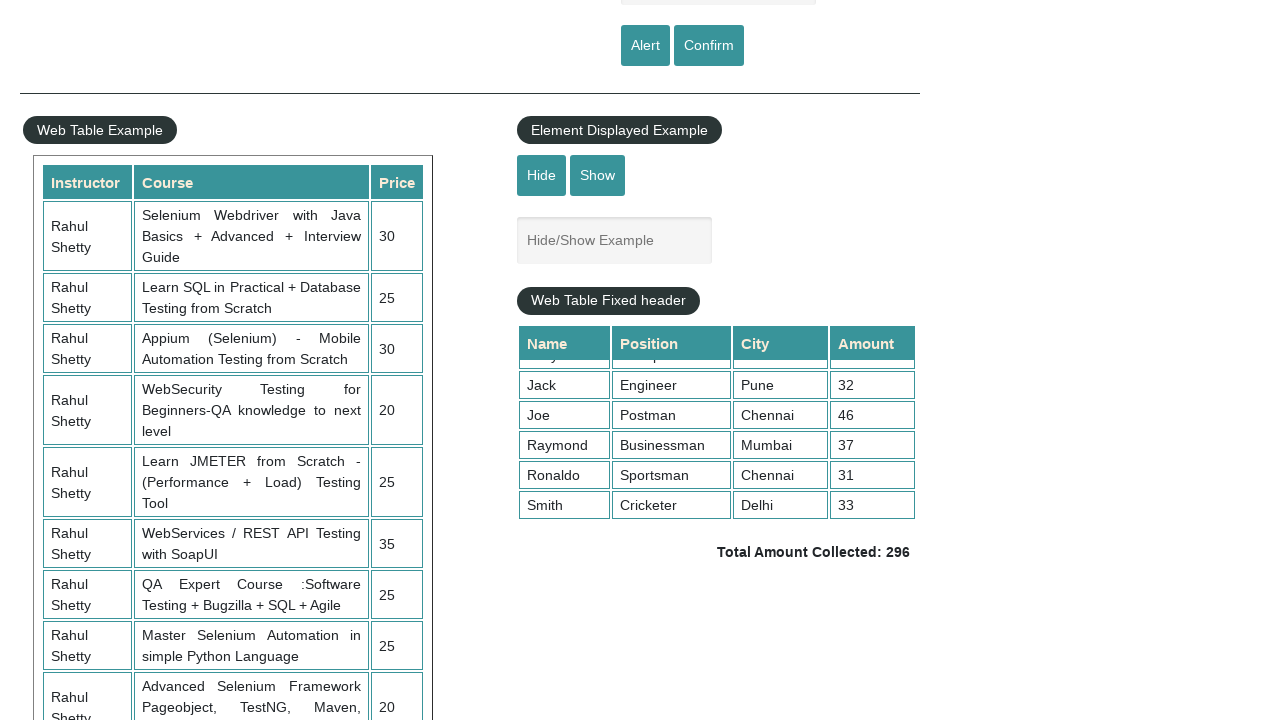

Calculated sum of column values: 296
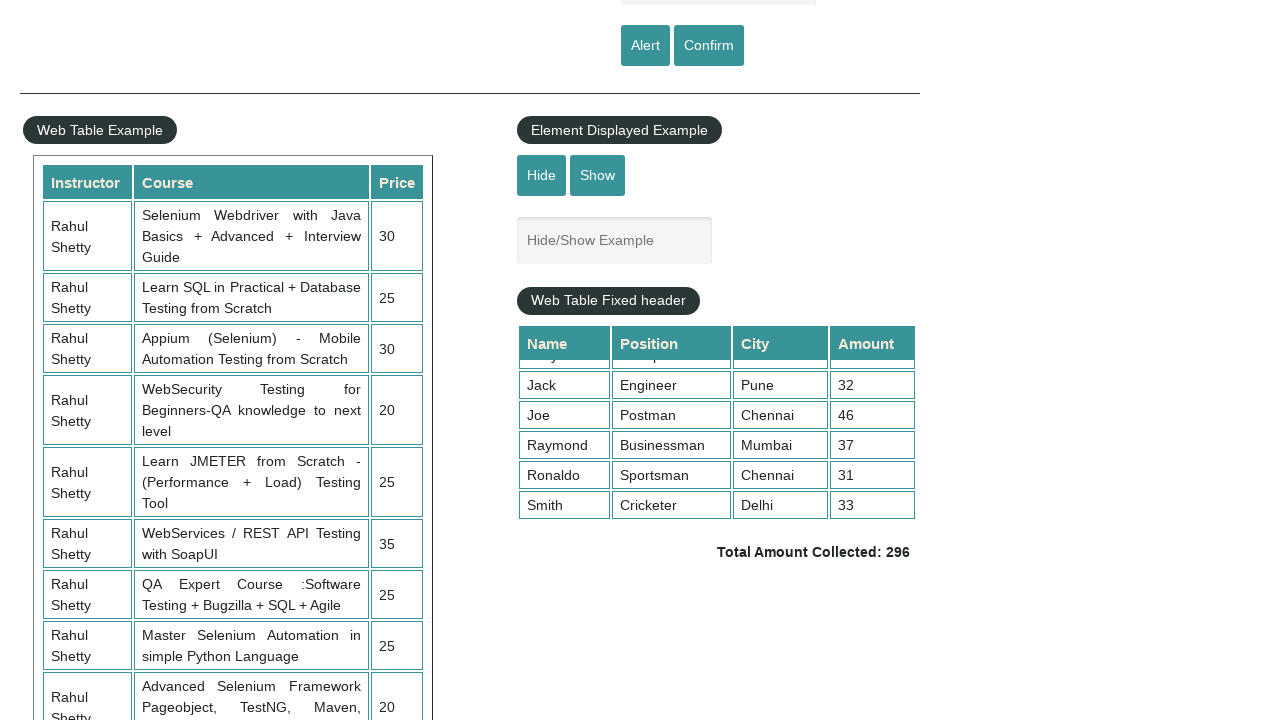

Retrieved the displayed total amount text
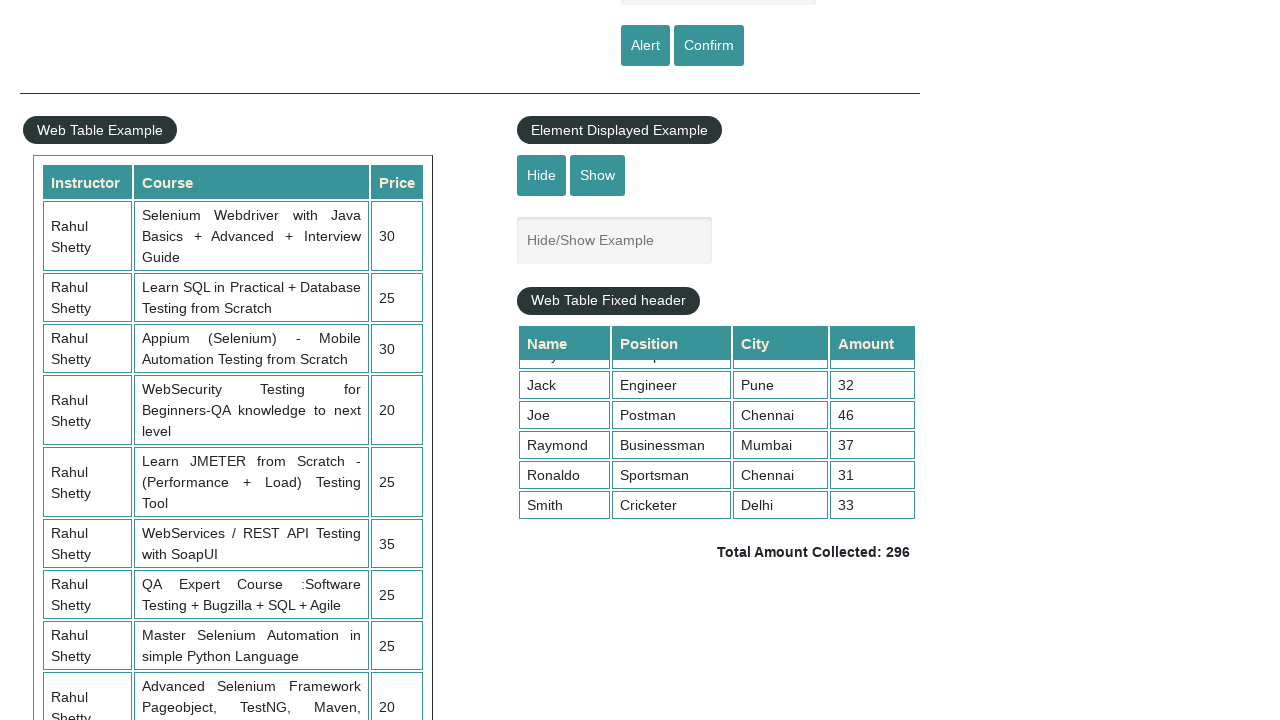

Parsed displayed total value: 296
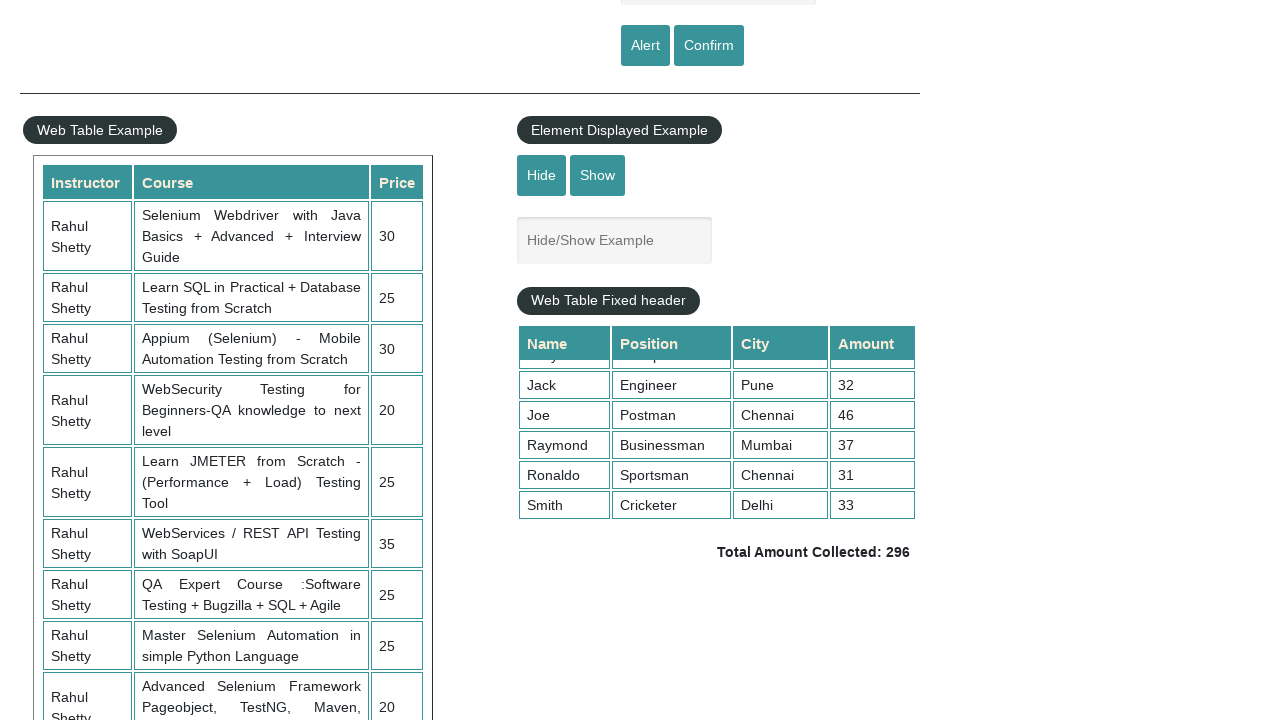

Verified that calculated sum (296) matches displayed total (296)
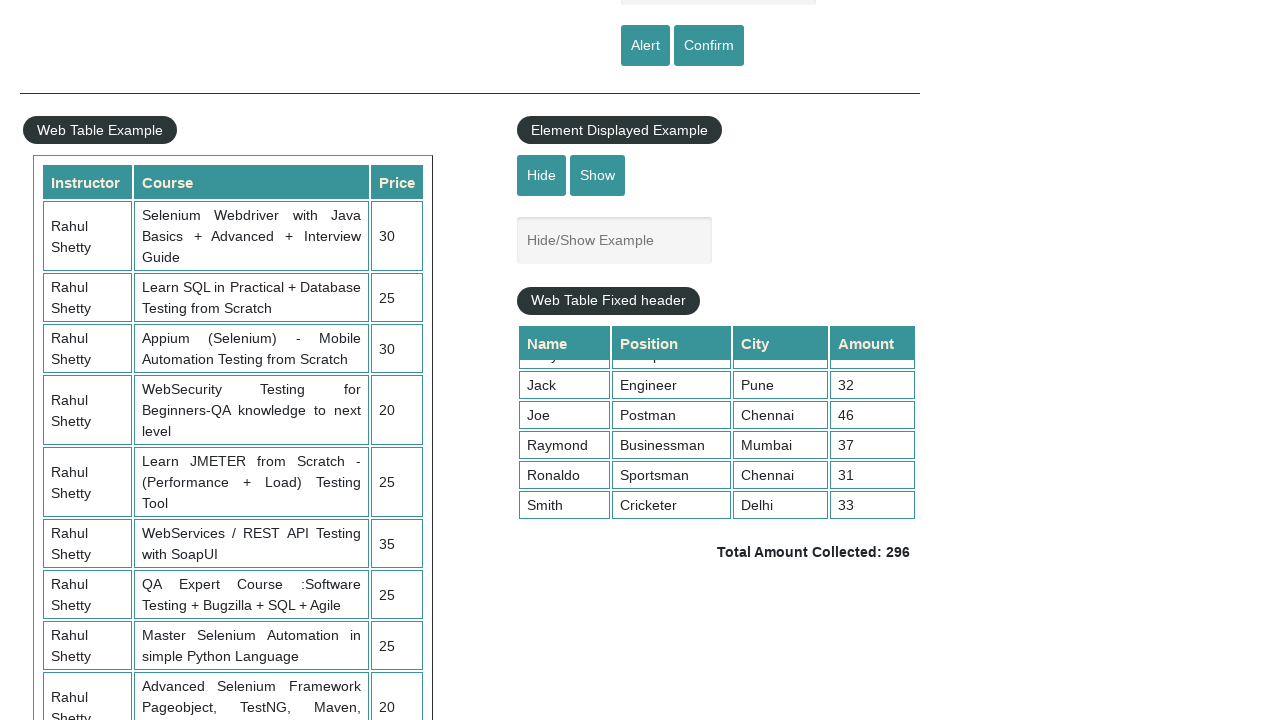

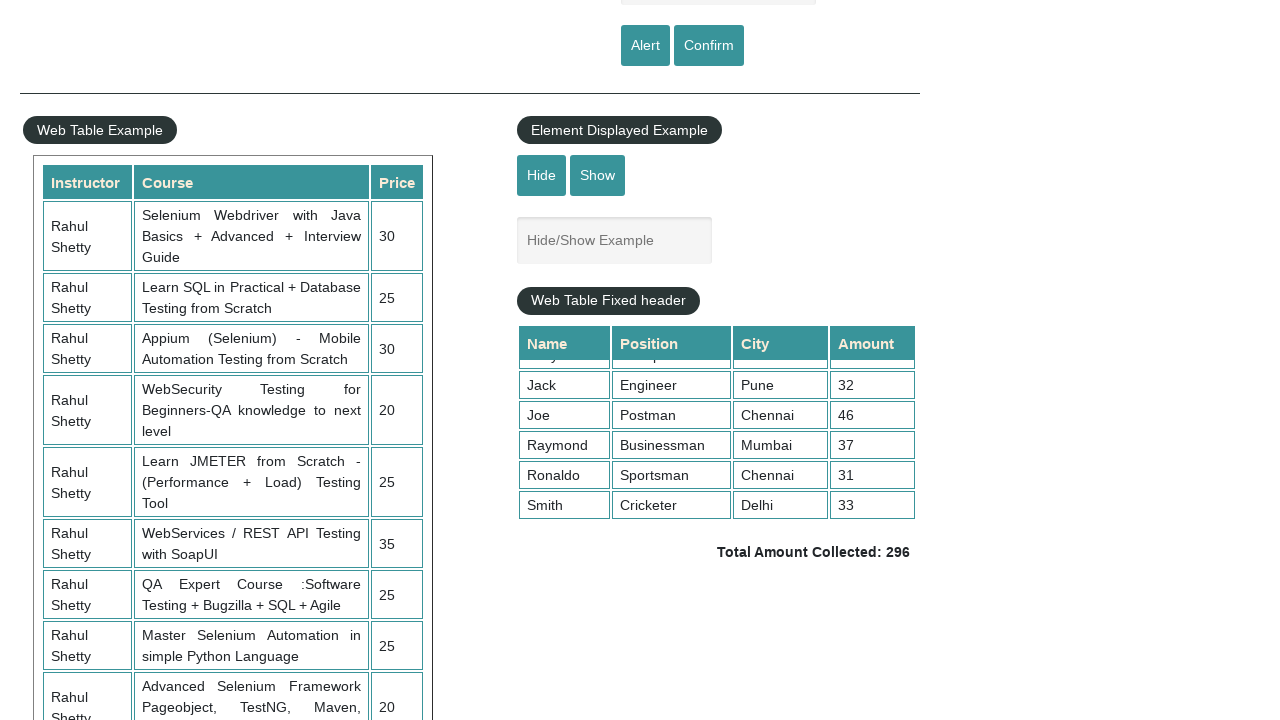